Navigates to iphey.com, a browser fingerprint testing website, to verify the page loads successfully. The original script was testing browser fingerprinting configurations.

Starting URL: https://iphey.com

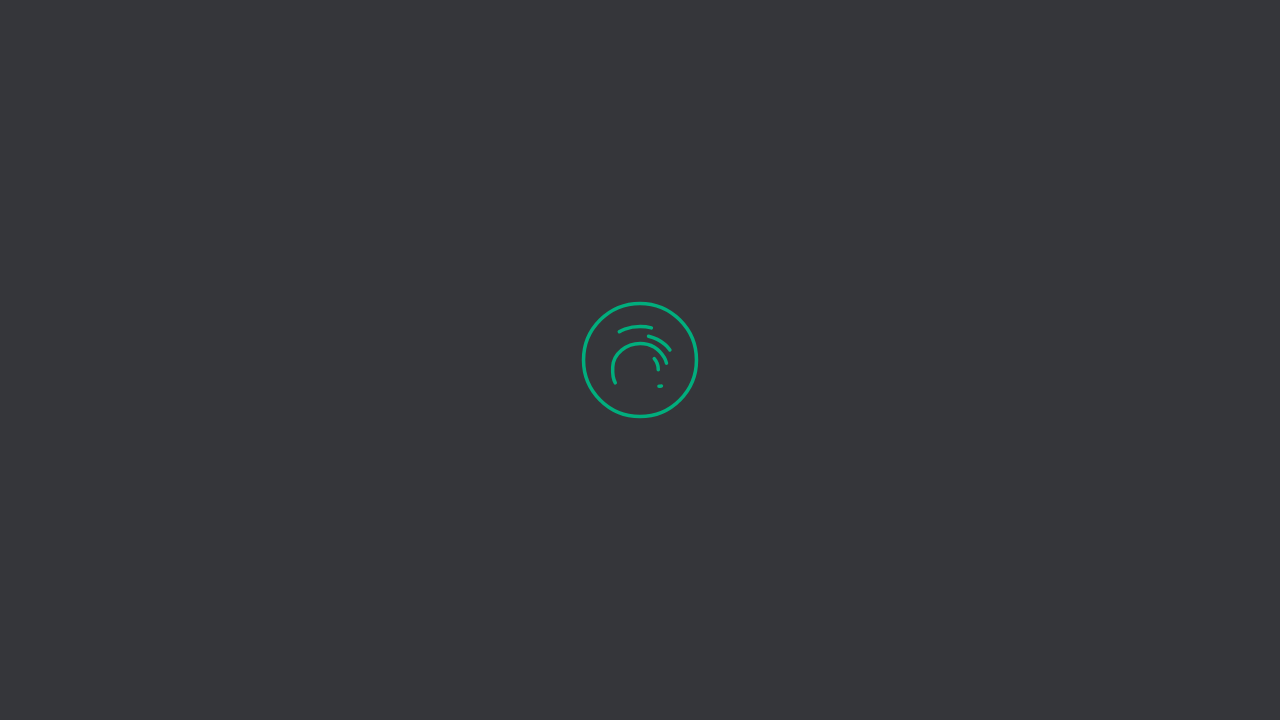

Page loaded to domcontentloaded state on iphey.com
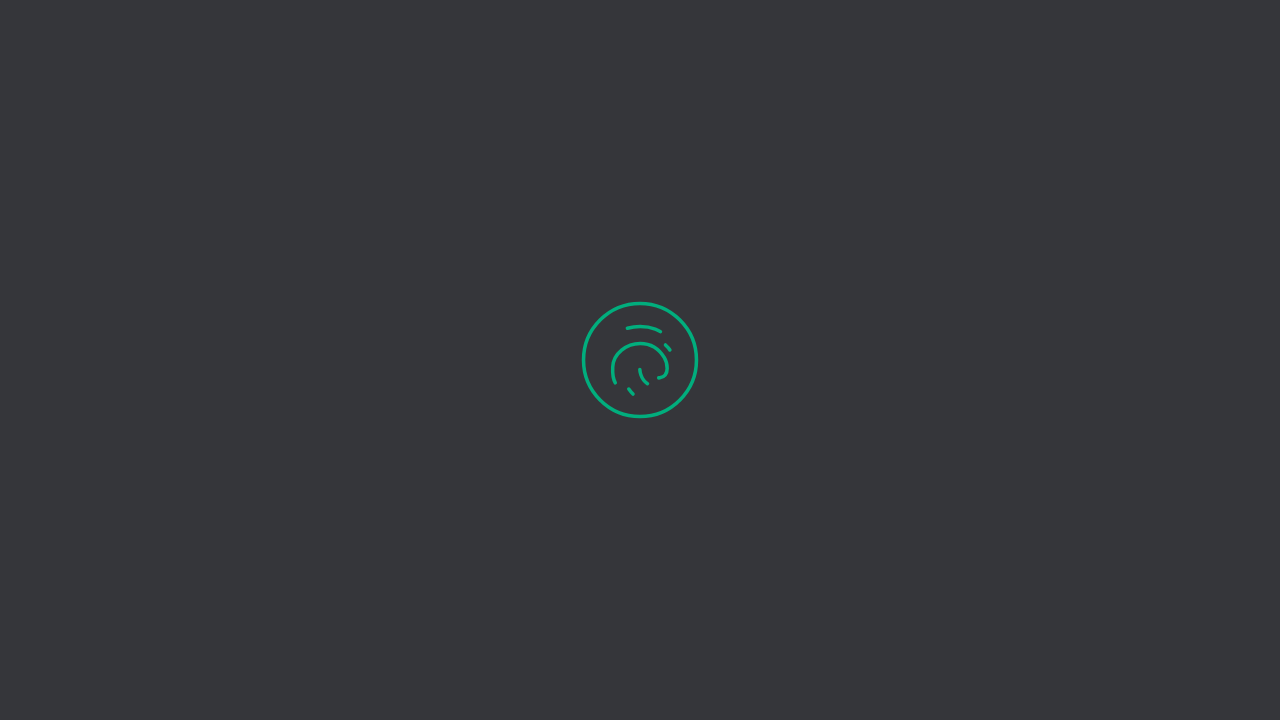

Body element detected, page fully rendered
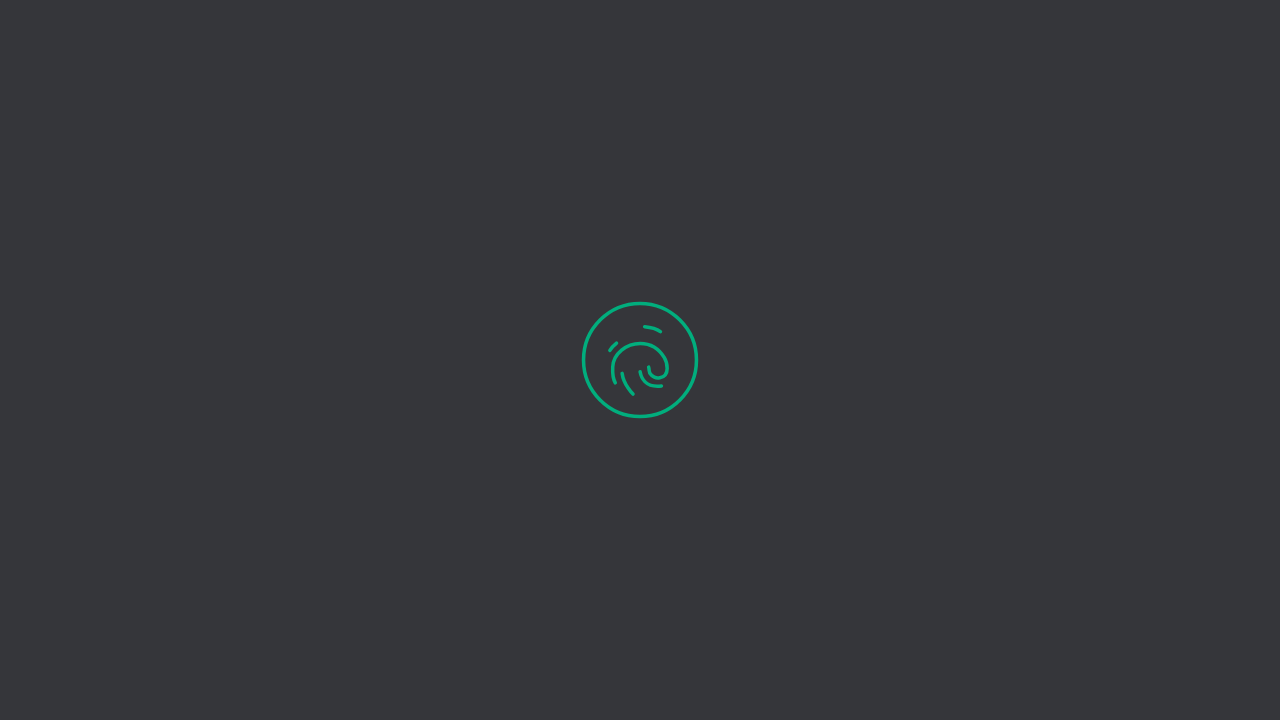

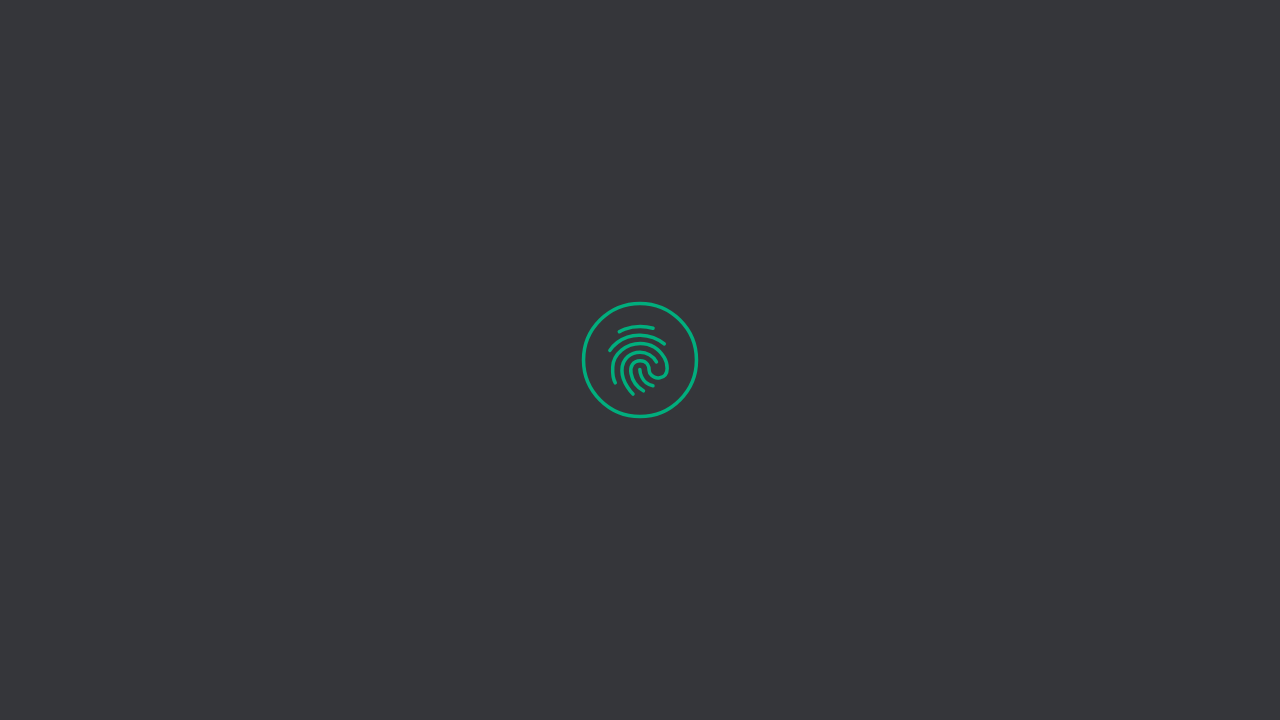